Tests that edits are cancelled when pressing Escape key

Starting URL: https://demo.playwright.dev/todomvc

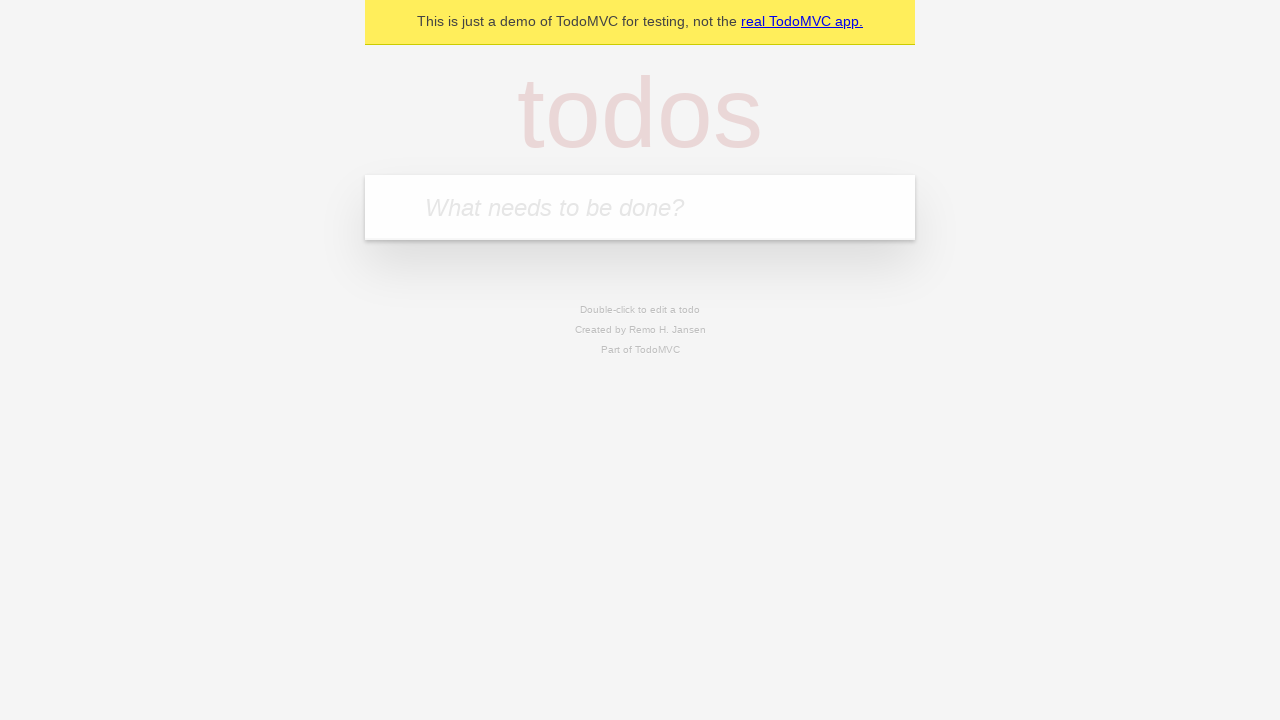

Filled todo input with 'buy some cheese' on internal:attr=[placeholder="What needs to be done?"i]
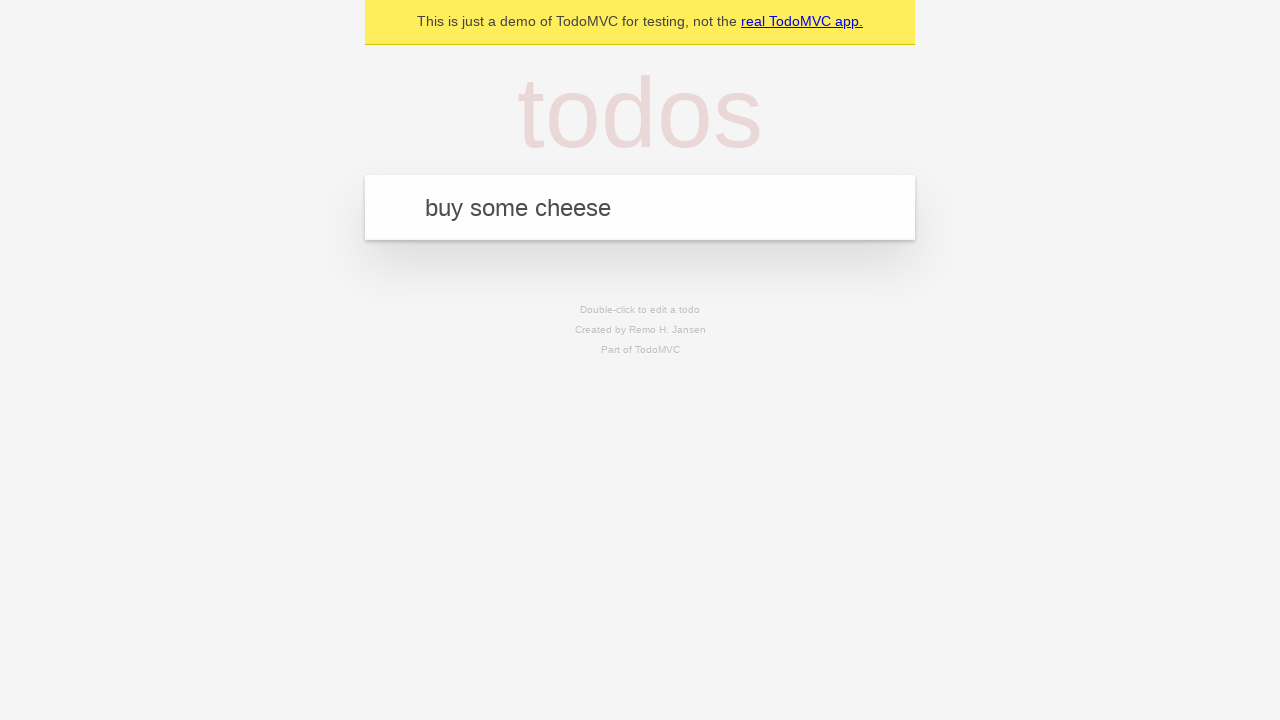

Pressed Enter to create first todo on internal:attr=[placeholder="What needs to be done?"i]
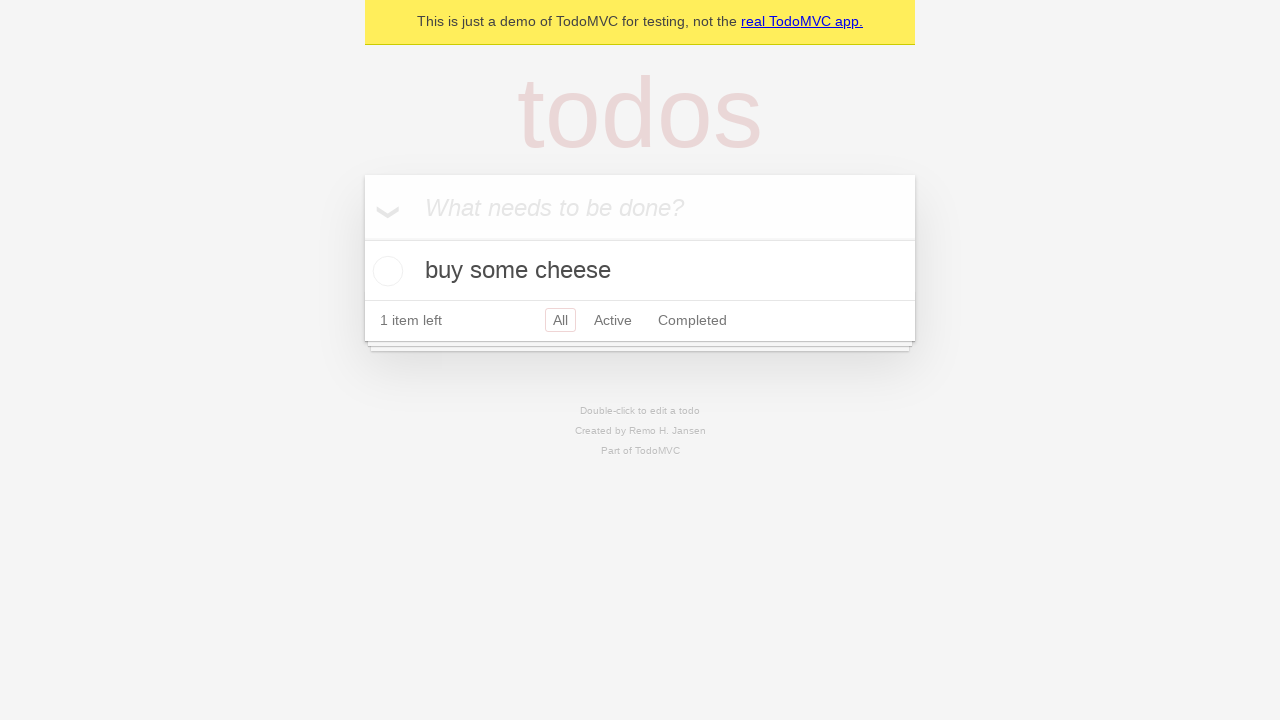

Filled todo input with 'feed the cat' on internal:attr=[placeholder="What needs to be done?"i]
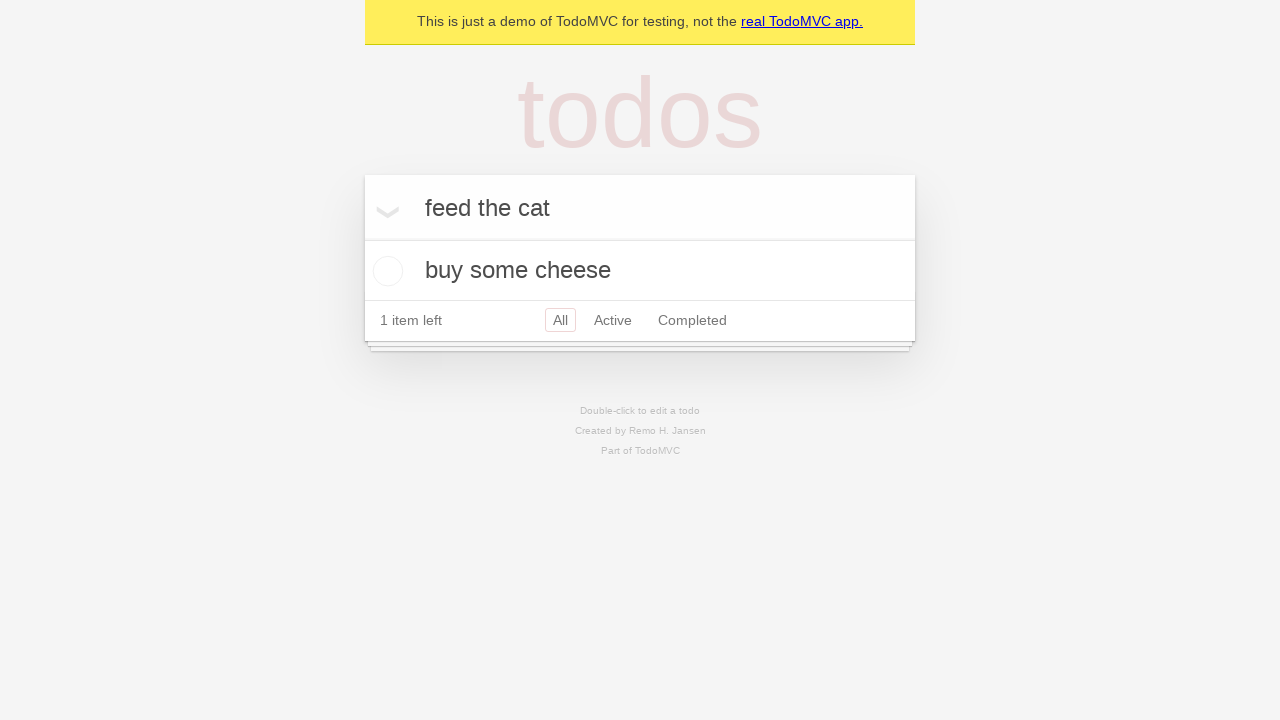

Pressed Enter to create second todo on internal:attr=[placeholder="What needs to be done?"i]
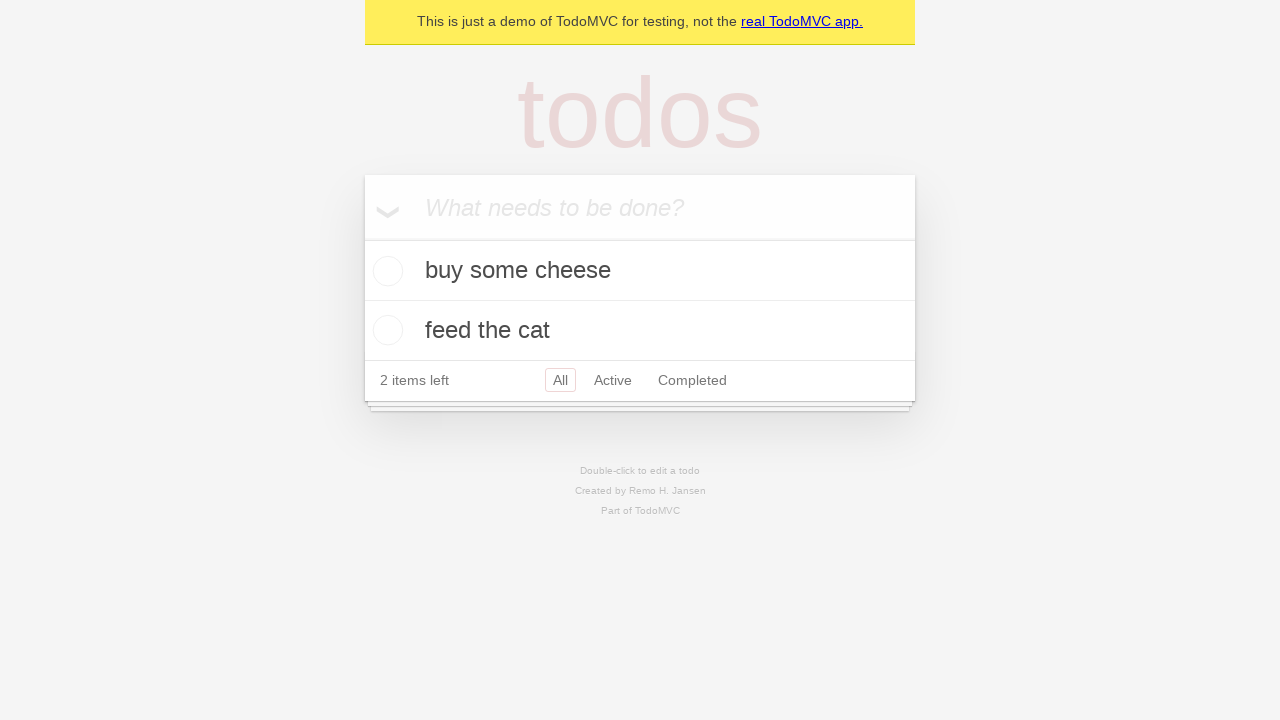

Filled todo input with 'book a doctors appointment' on internal:attr=[placeholder="What needs to be done?"i]
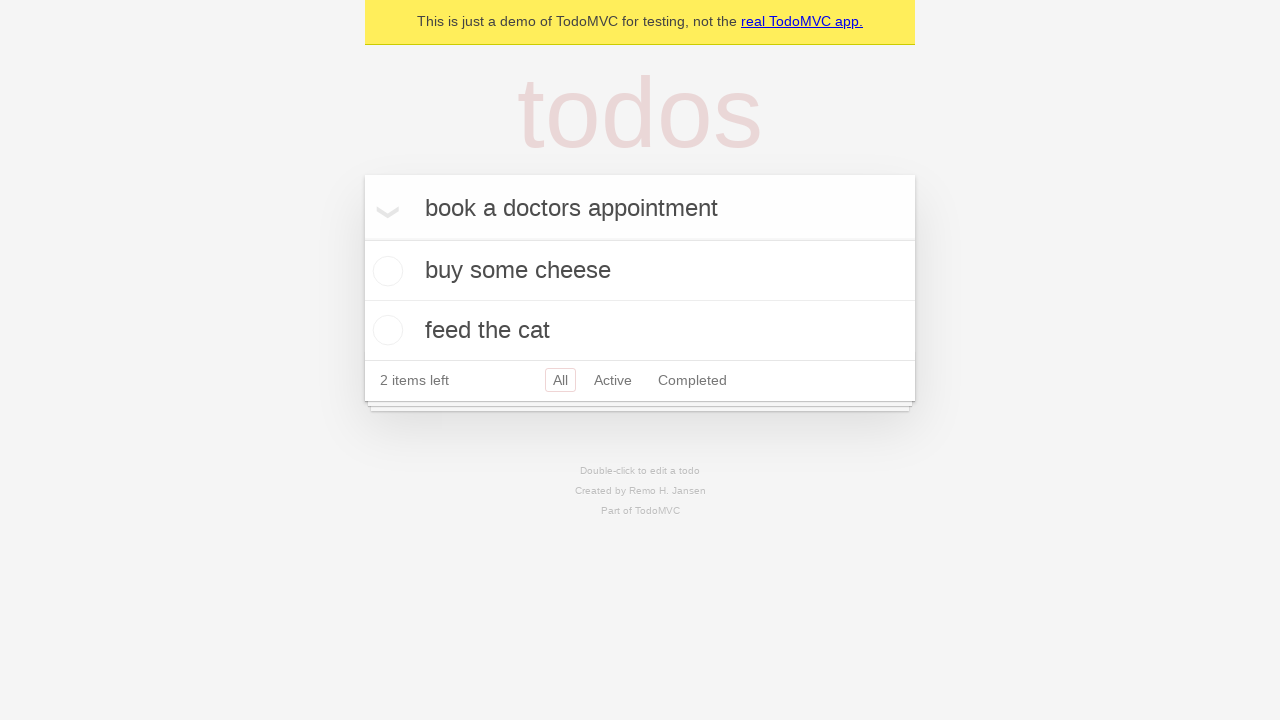

Pressed Enter to create third todo on internal:attr=[placeholder="What needs to be done?"i]
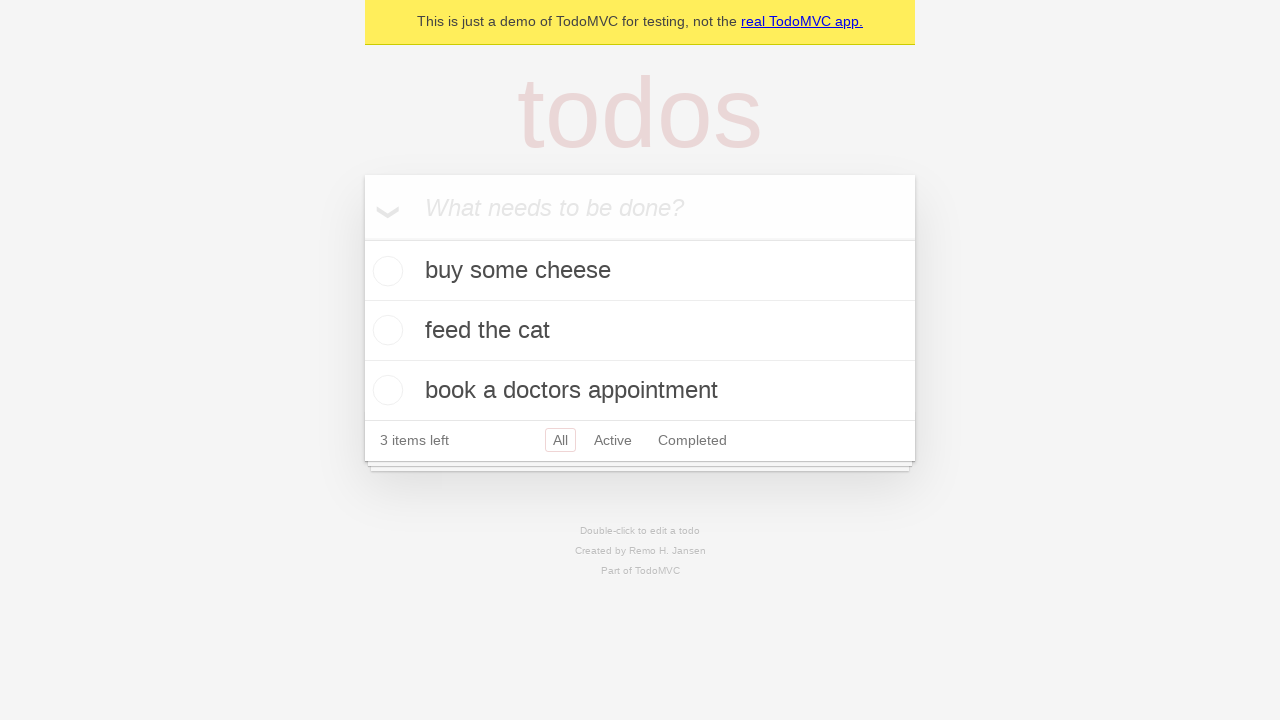

Waited for third todo item to be present
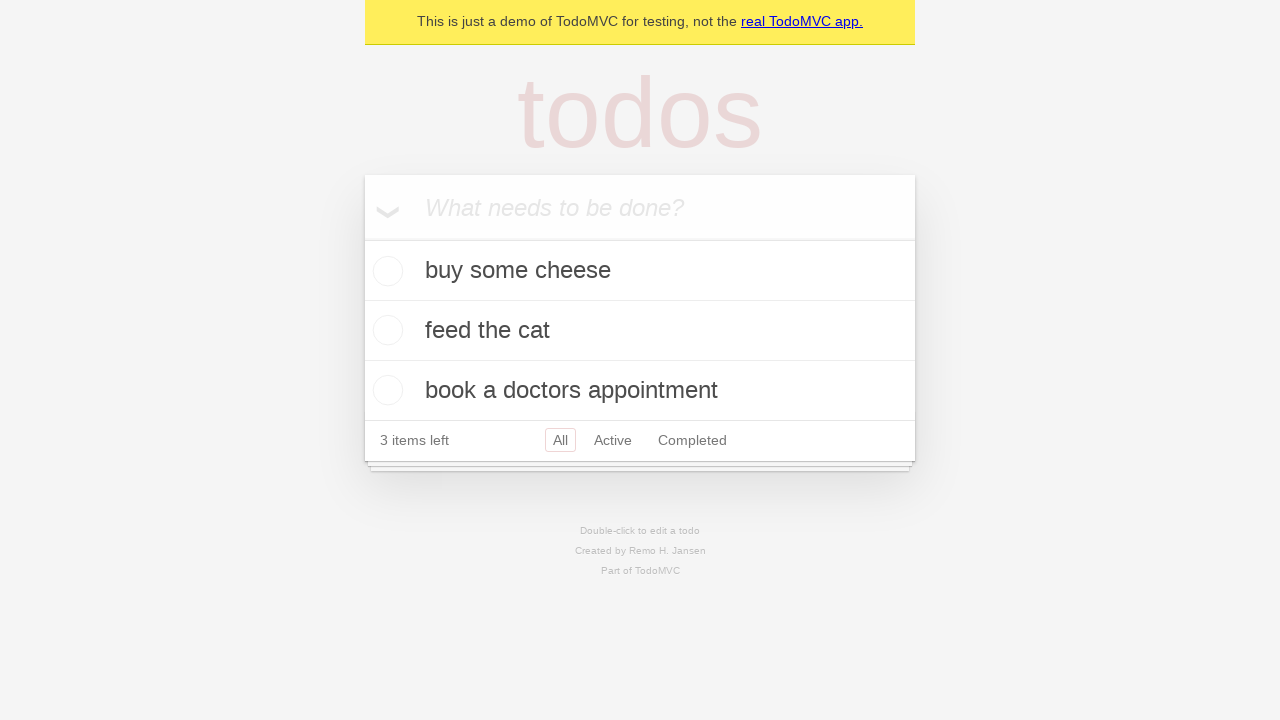

Double-clicked second todo item to enter edit mode at (640, 331) on internal:testid=[data-testid="todo-item"s] >> nth=1
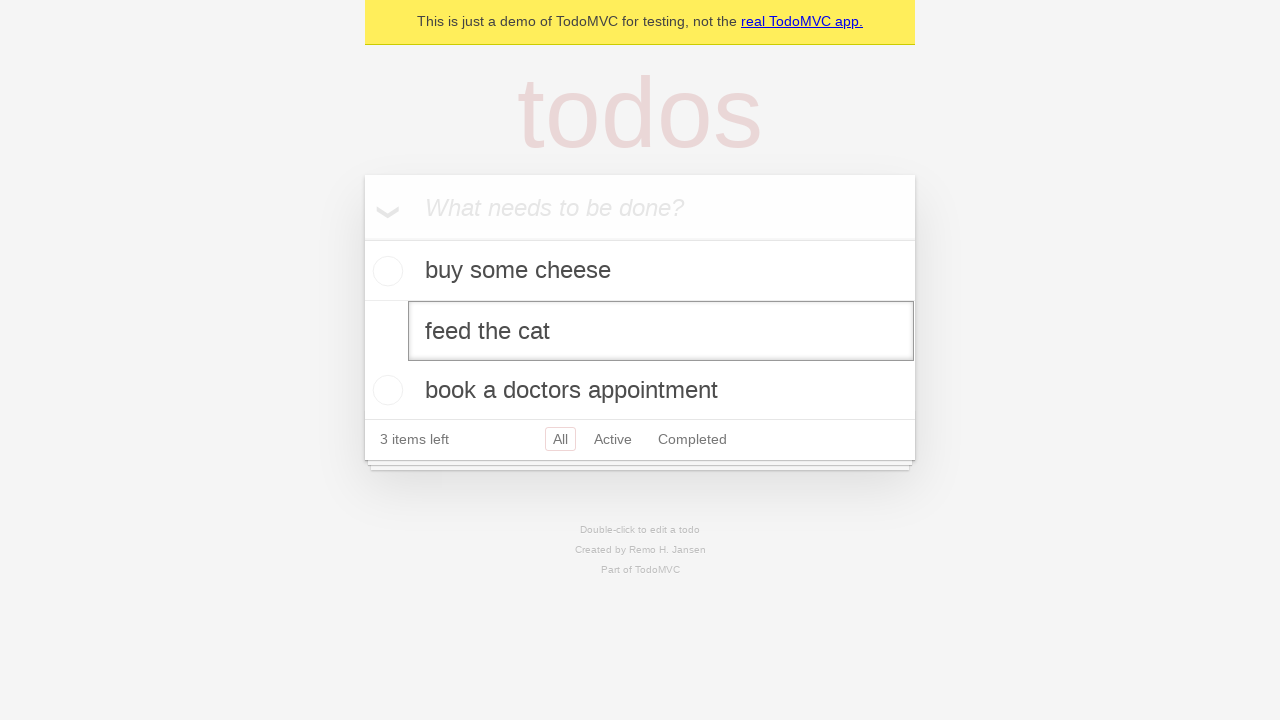

Changed todo text to 'buy some sausages' on internal:testid=[data-testid="todo-item"s] >> nth=1 >> internal:role=textbox[nam
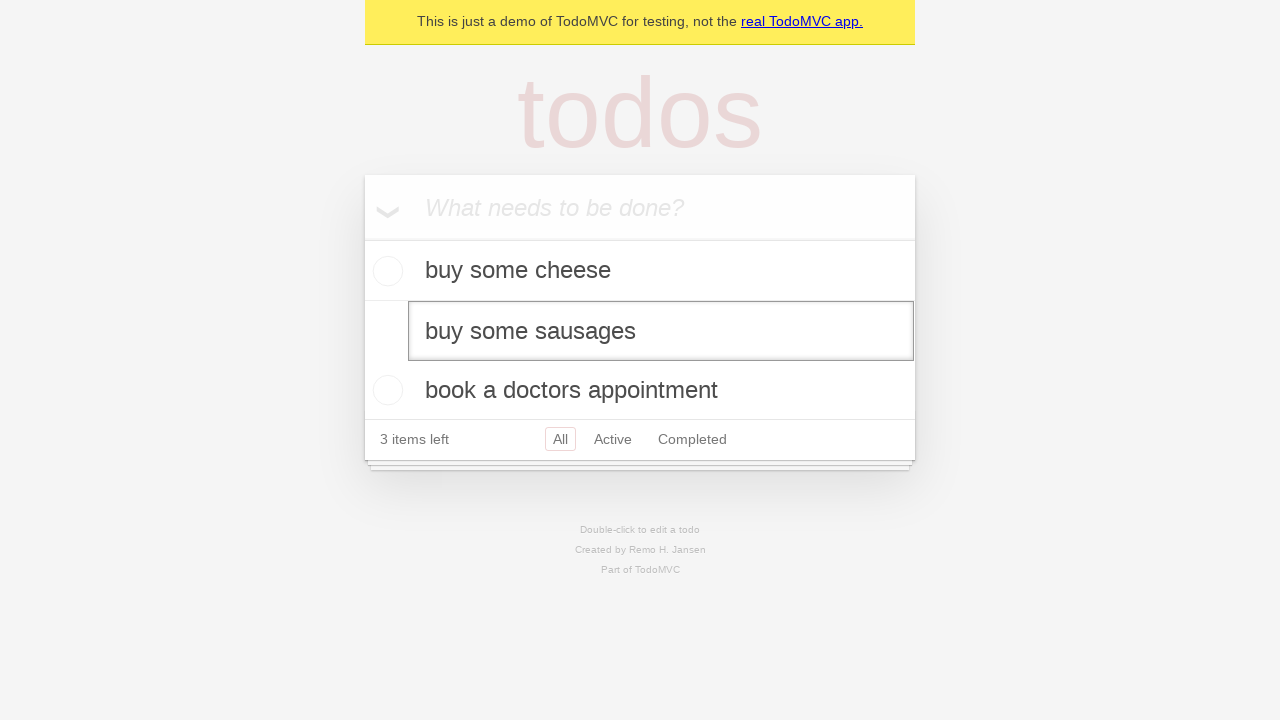

Pressed Escape to cancel edit and verify changes were discarded on internal:testid=[data-testid="todo-item"s] >> nth=1 >> internal:role=textbox[nam
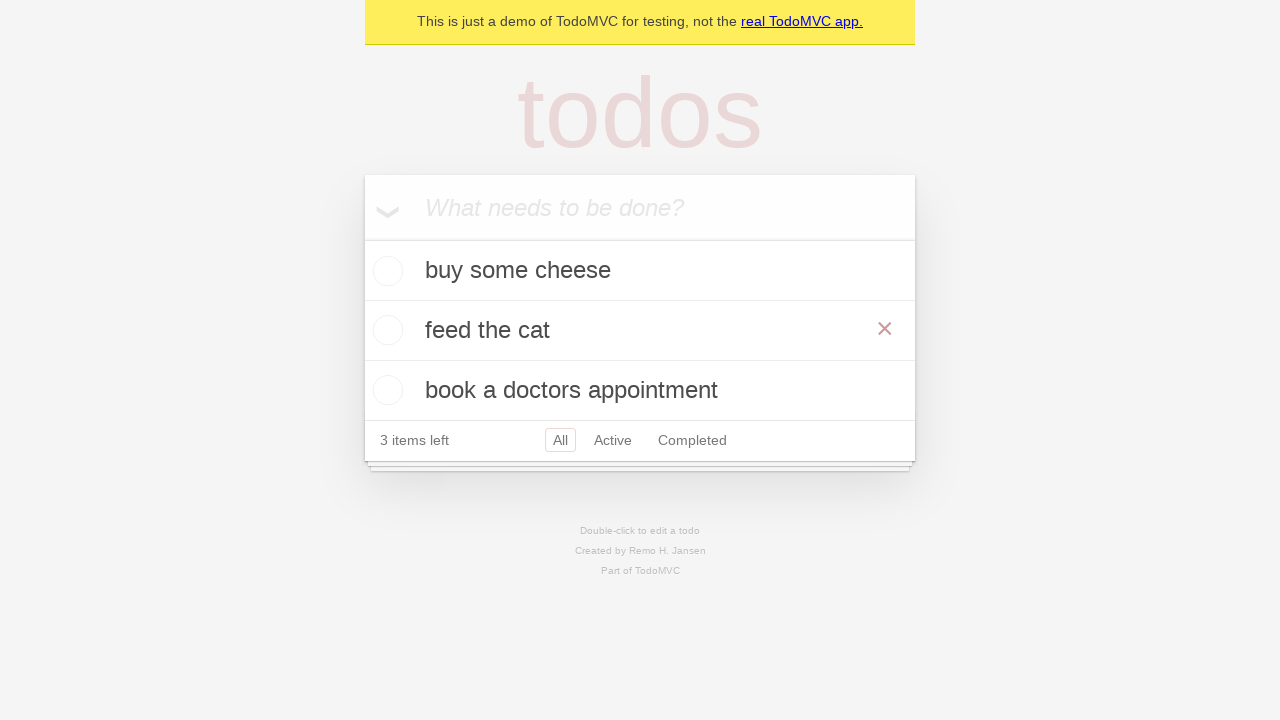

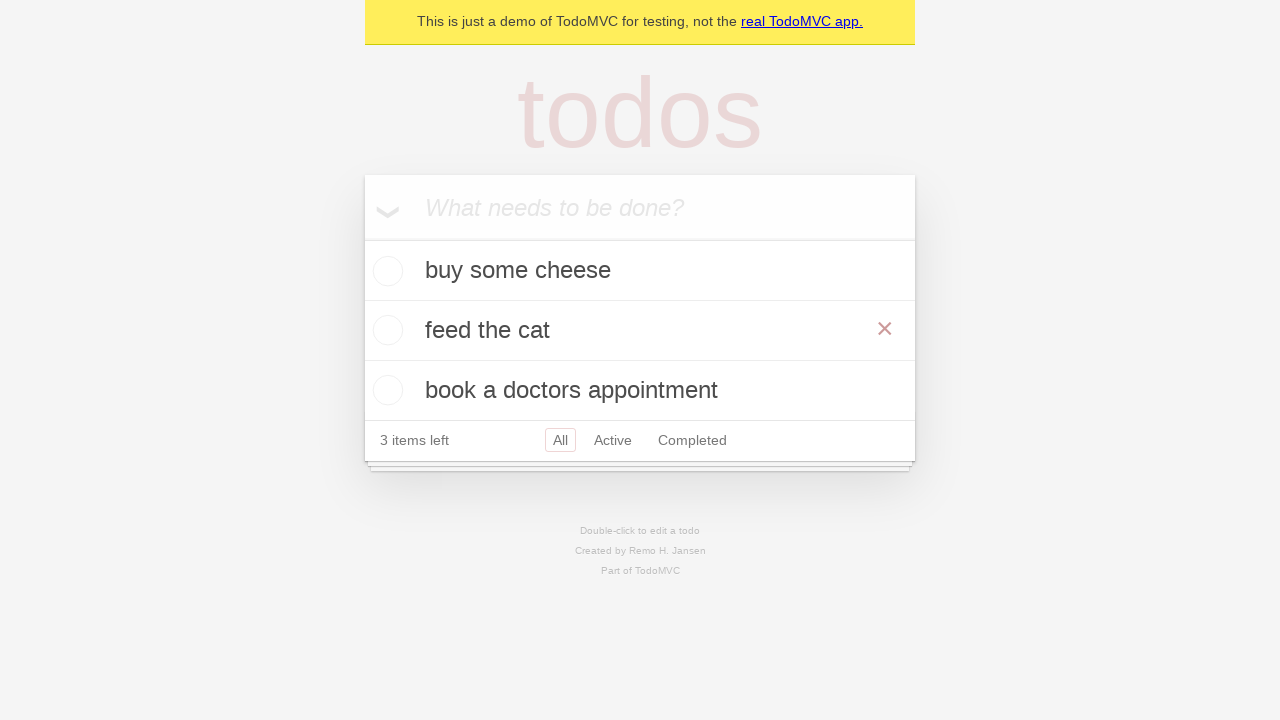